Tests UCLA Schedule of Classes interface by selecting a term, choosing a subject from the dropdown, clicking the search button, and expanding all course results.

Starting URL: https://sa.ucla.edu/ro/public/soc

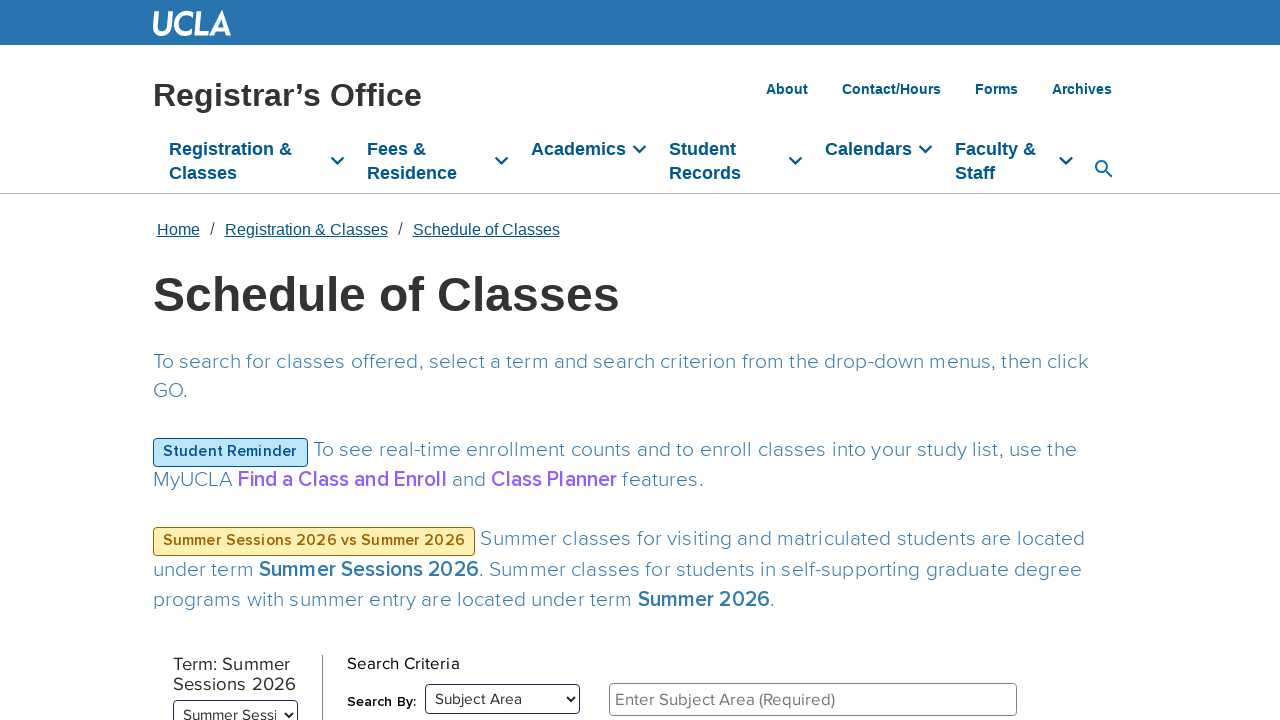

Waited for UCLA Schedule of Classes app to load
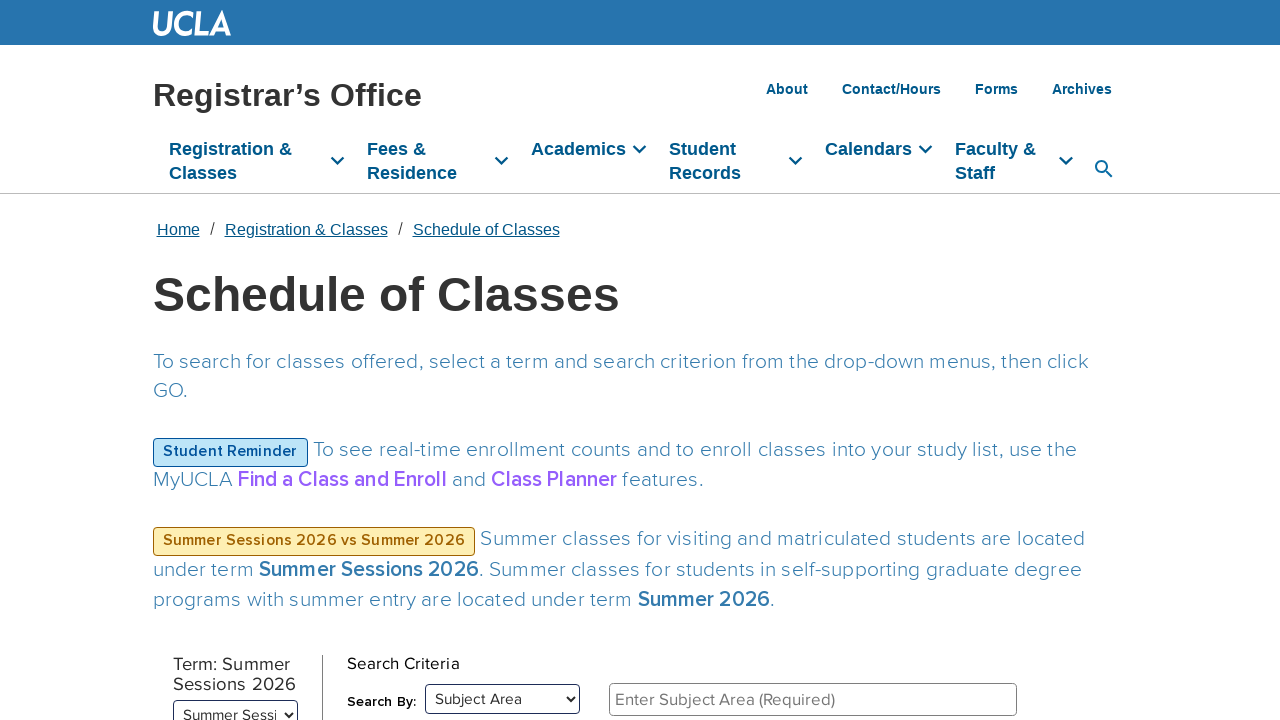

Selected term Spring 2025 from dropdown
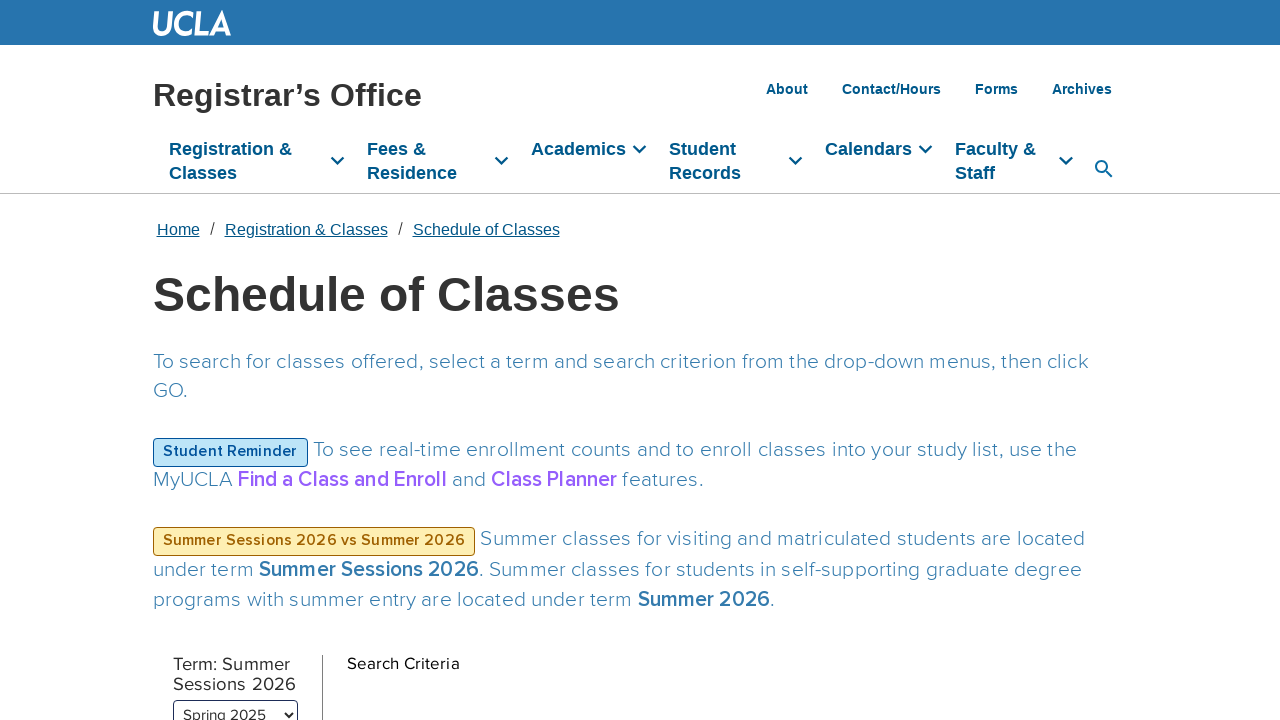

Subject dropdown appeared and is ready
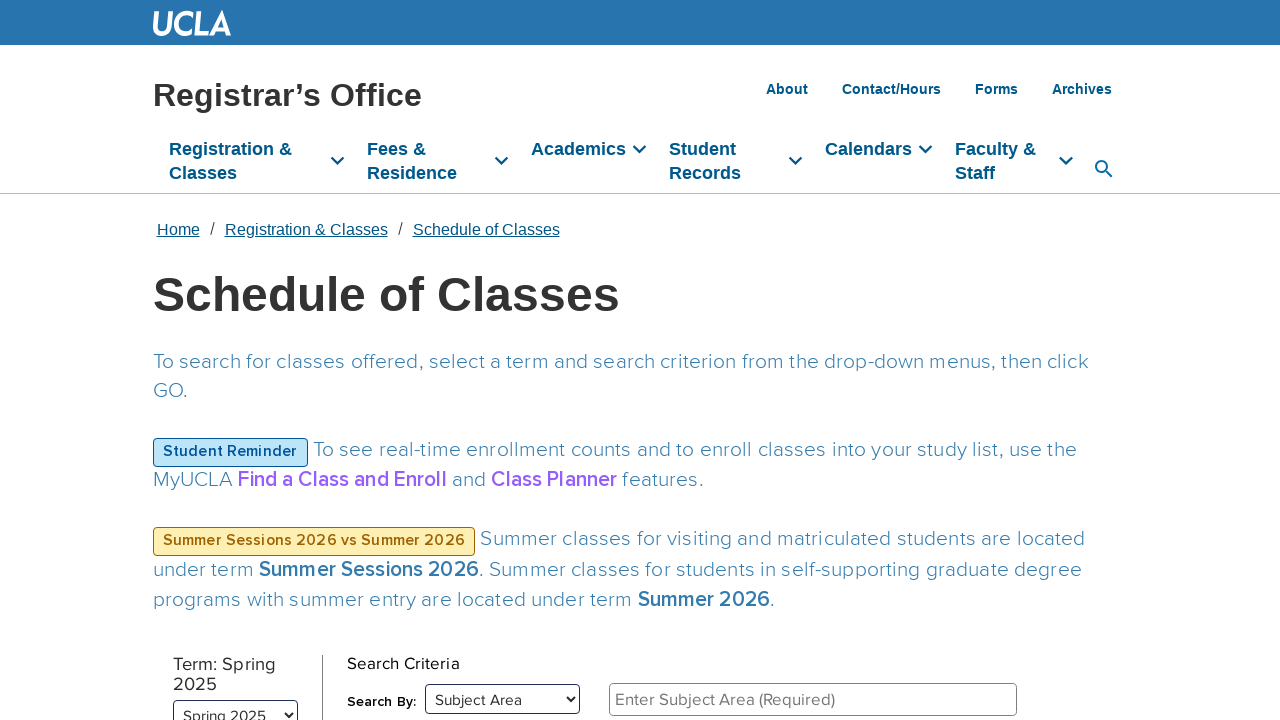

Clicked on subject dropdown input field
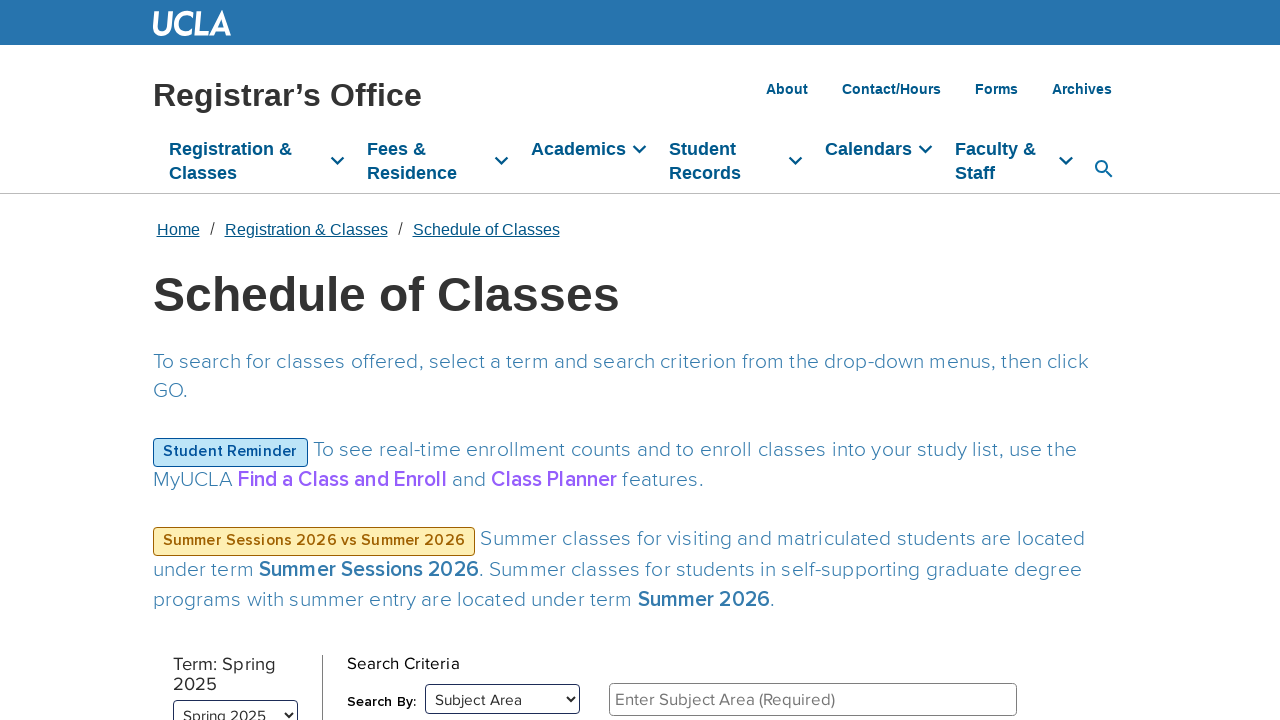

Subject dropdown items populated with options
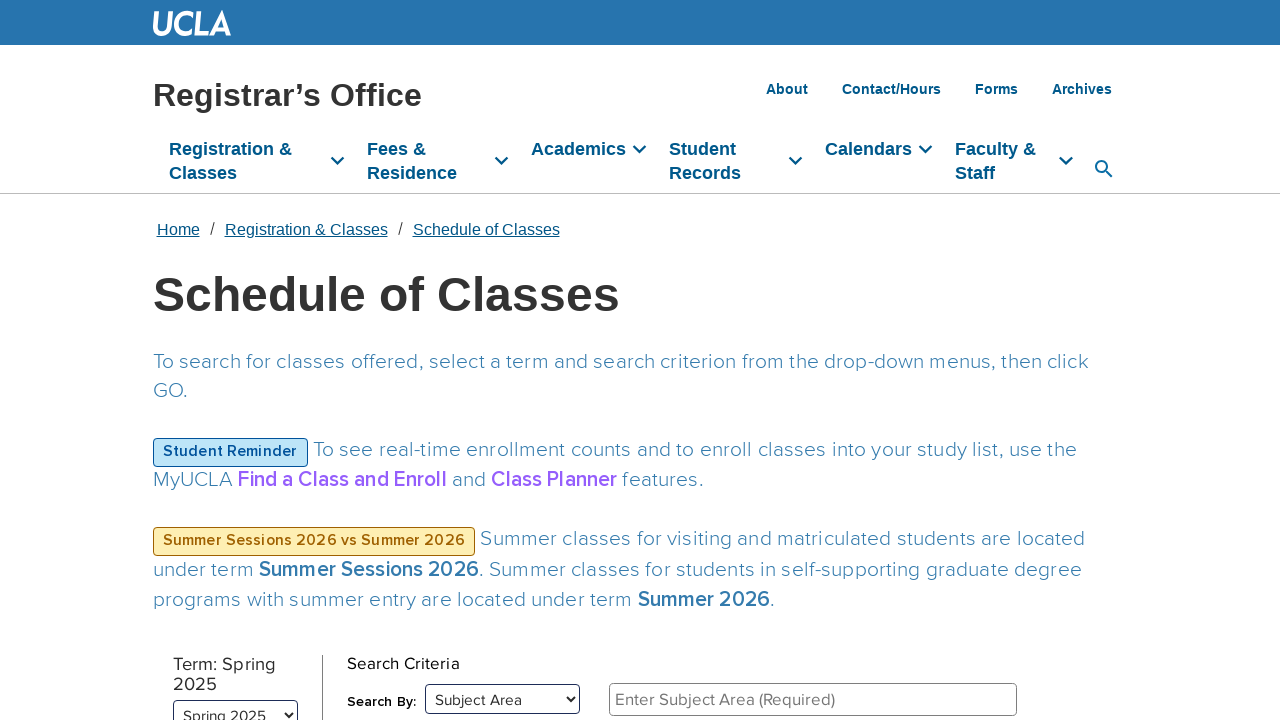

Selected first subject option from dropdown
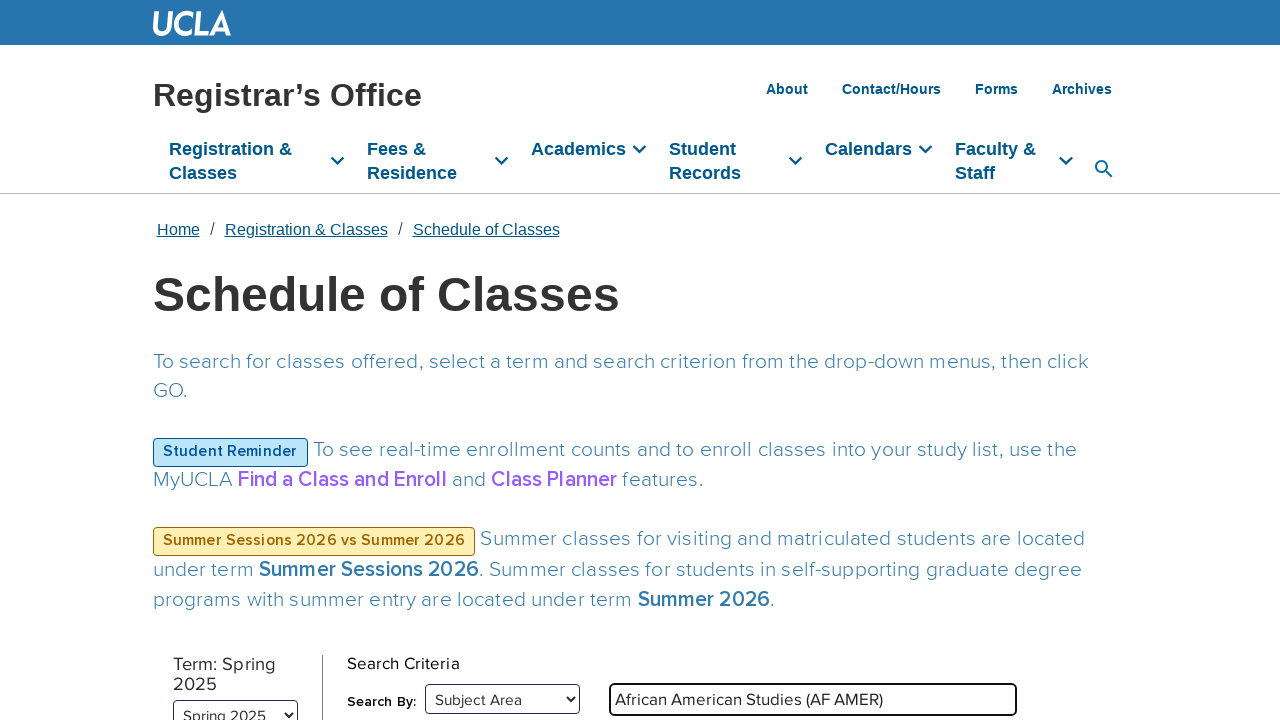

Clicked Go button to search for courses
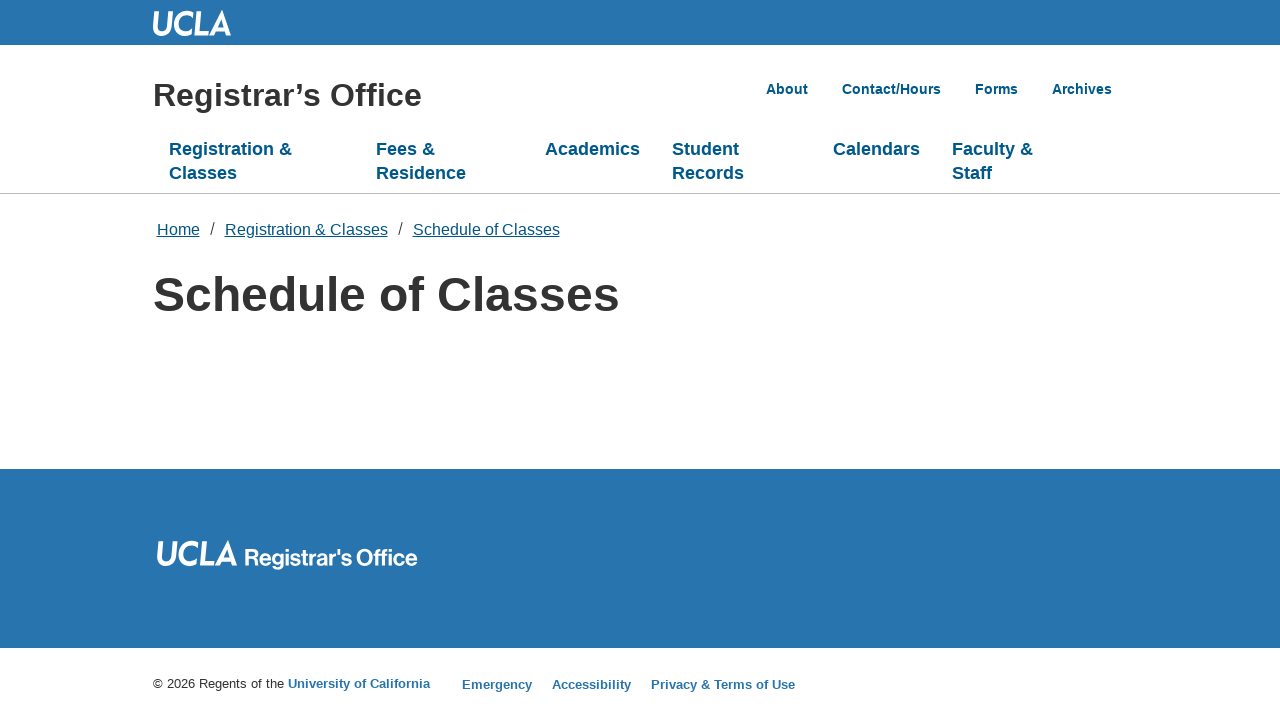

Search results page loaded successfully
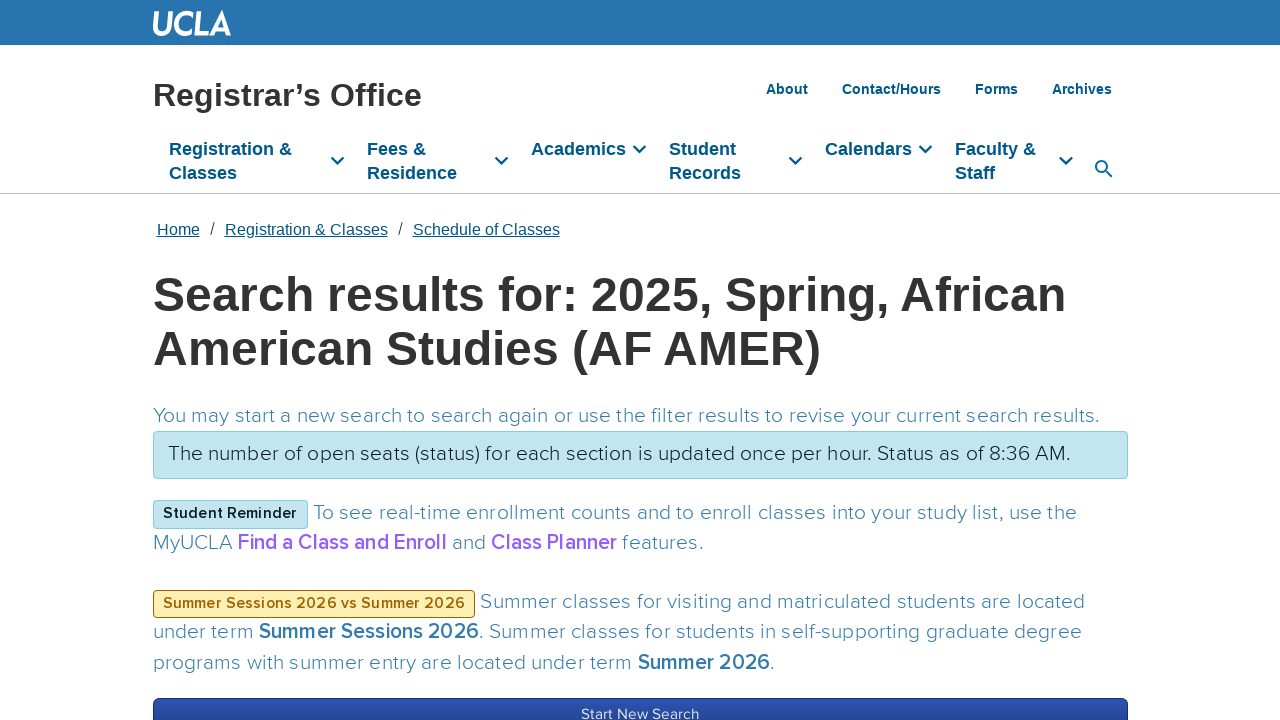

Clicked Expand All button to expand all course results
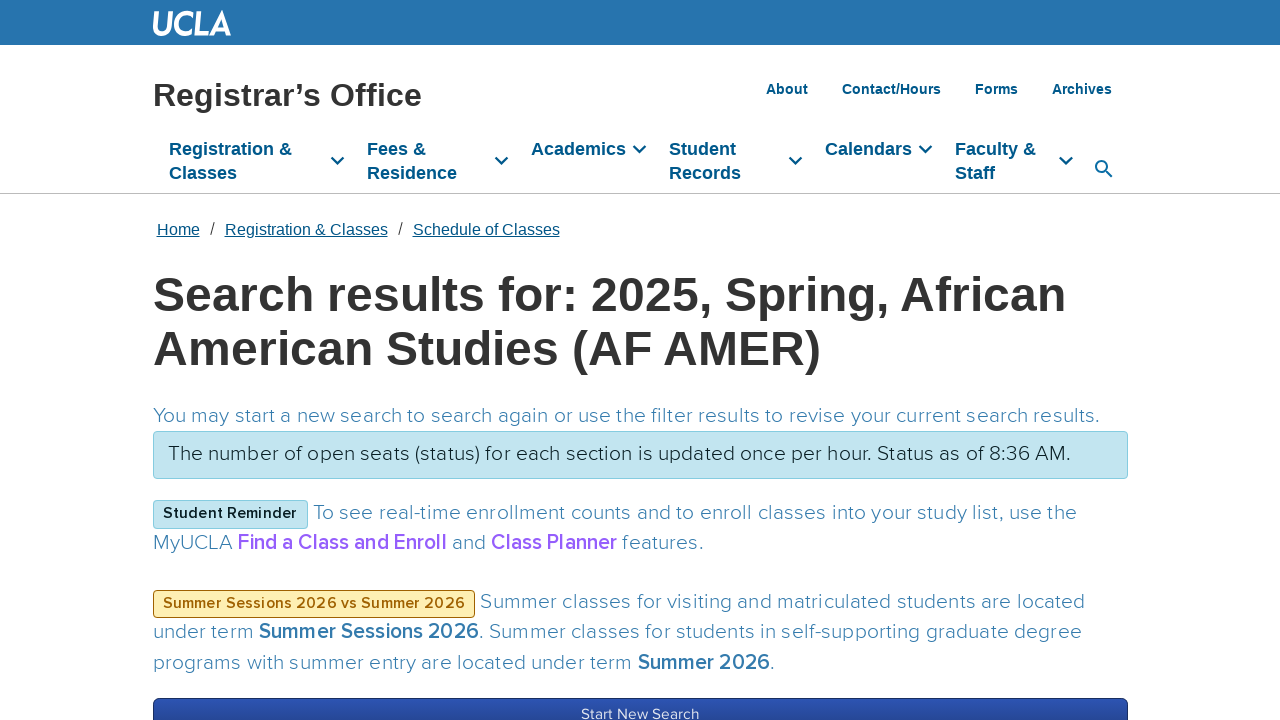

All course results expanded and visible
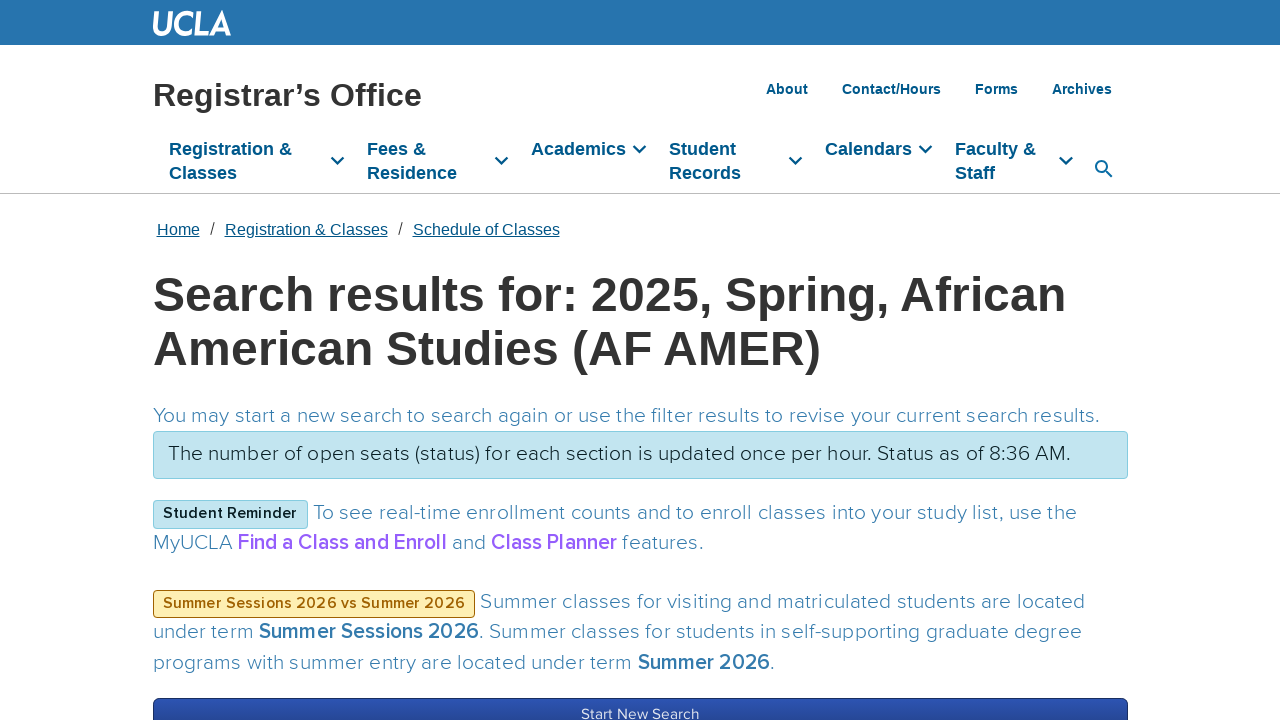

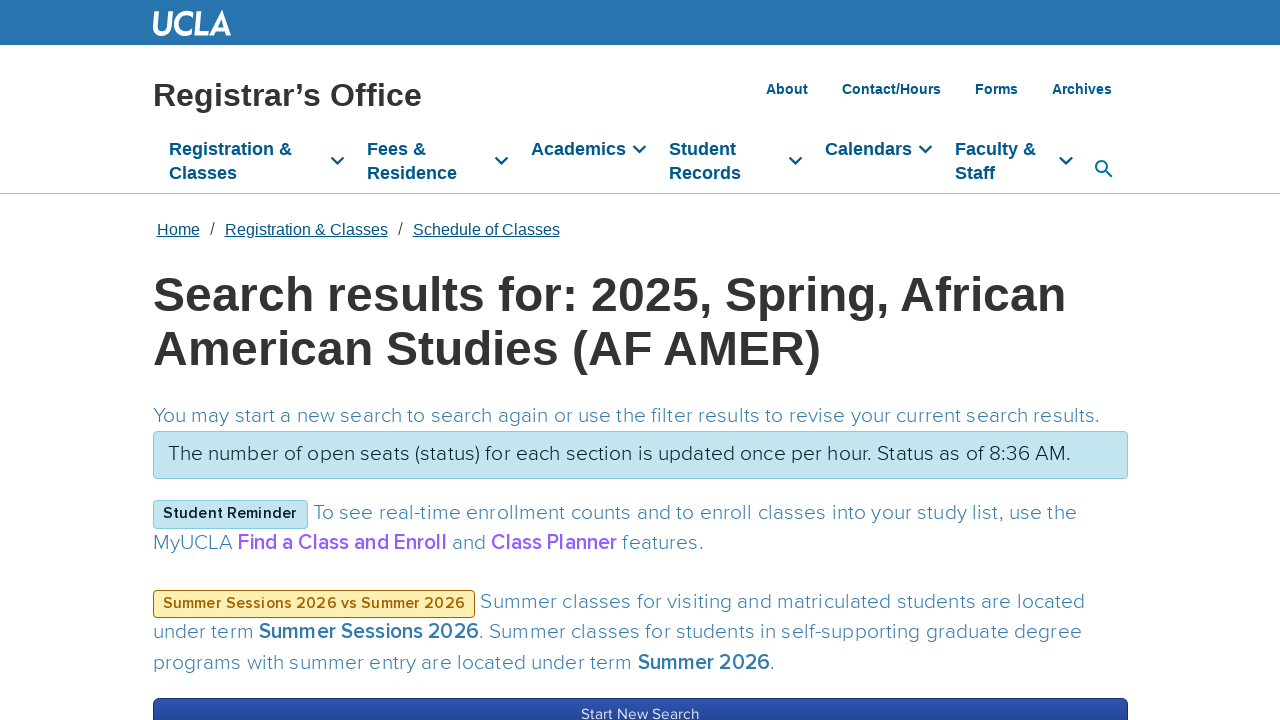